Tests the add/remove elements functionality by clicking the "Add Element" button 5 times and verifying that 5 delete buttons are created with the class "added-manually".

Starting URL: http://the-internet.herokuapp.com/add_remove_elements/

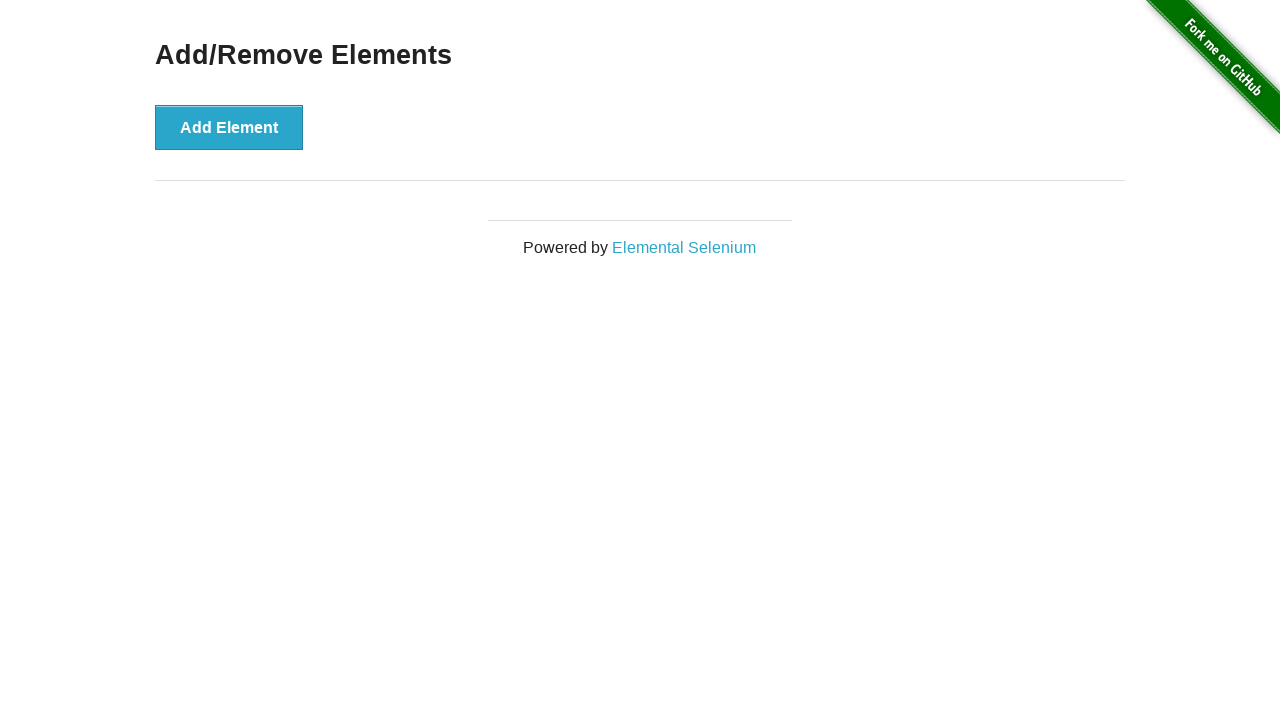

Clicked 'Add Element' button at (229, 127) on button:has-text('Add Element')
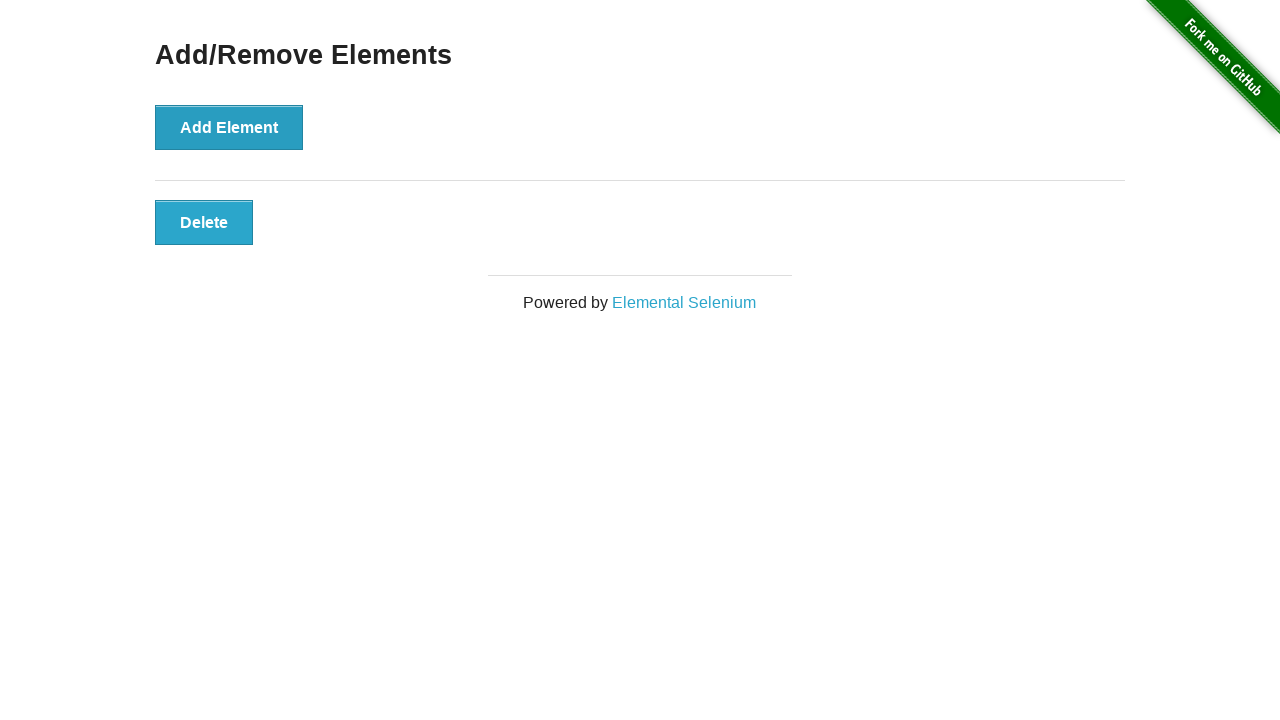

Clicked 'Add Element' button at (229, 127) on button:has-text('Add Element')
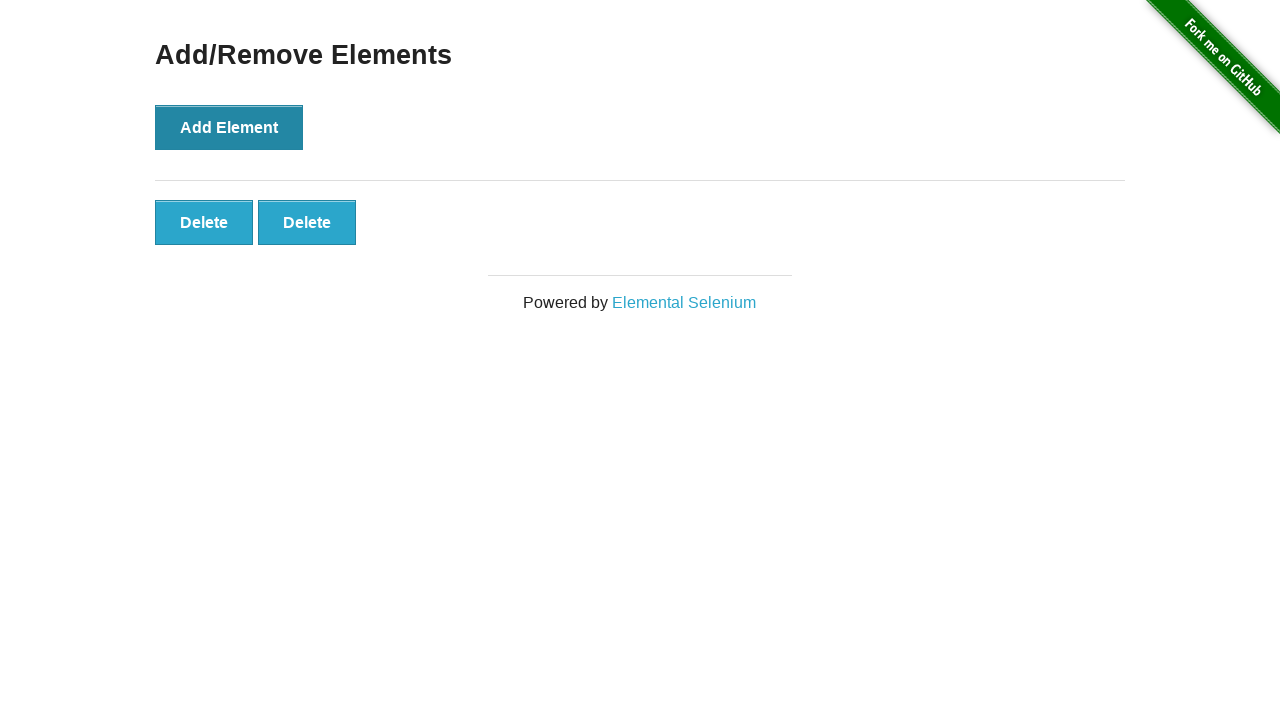

Clicked 'Add Element' button at (229, 127) on button:has-text('Add Element')
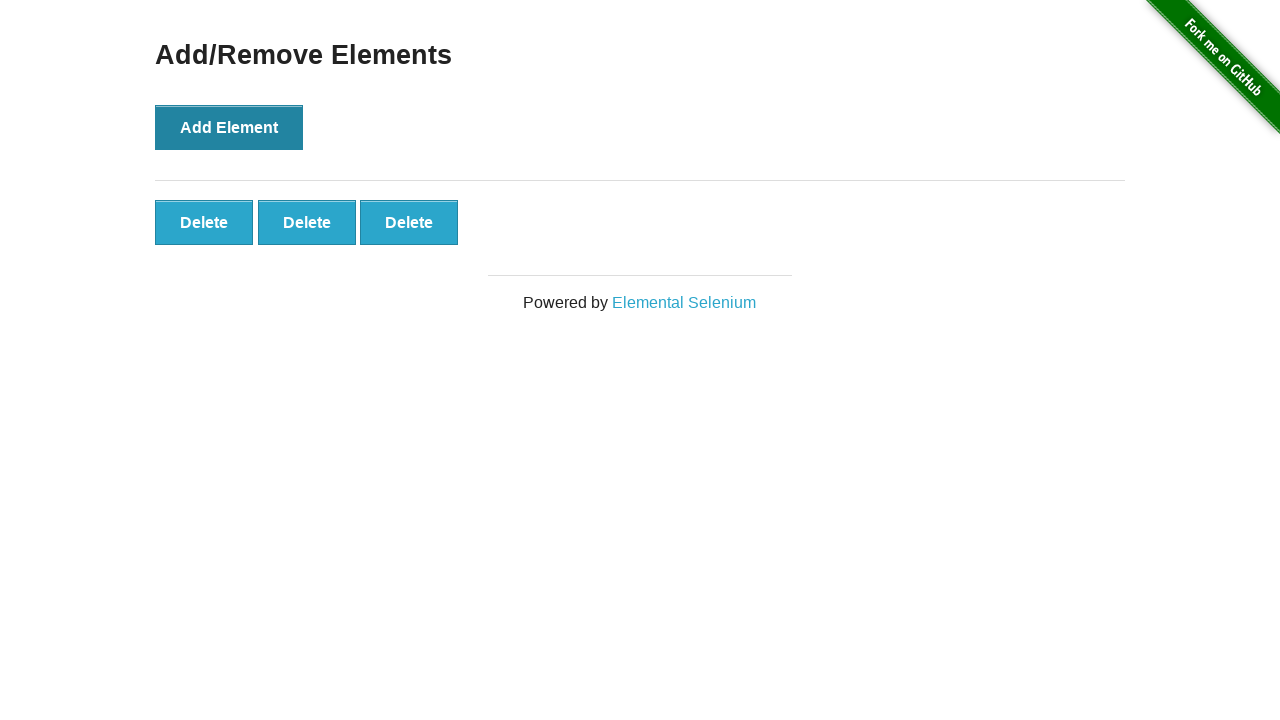

Clicked 'Add Element' button at (229, 127) on button:has-text('Add Element')
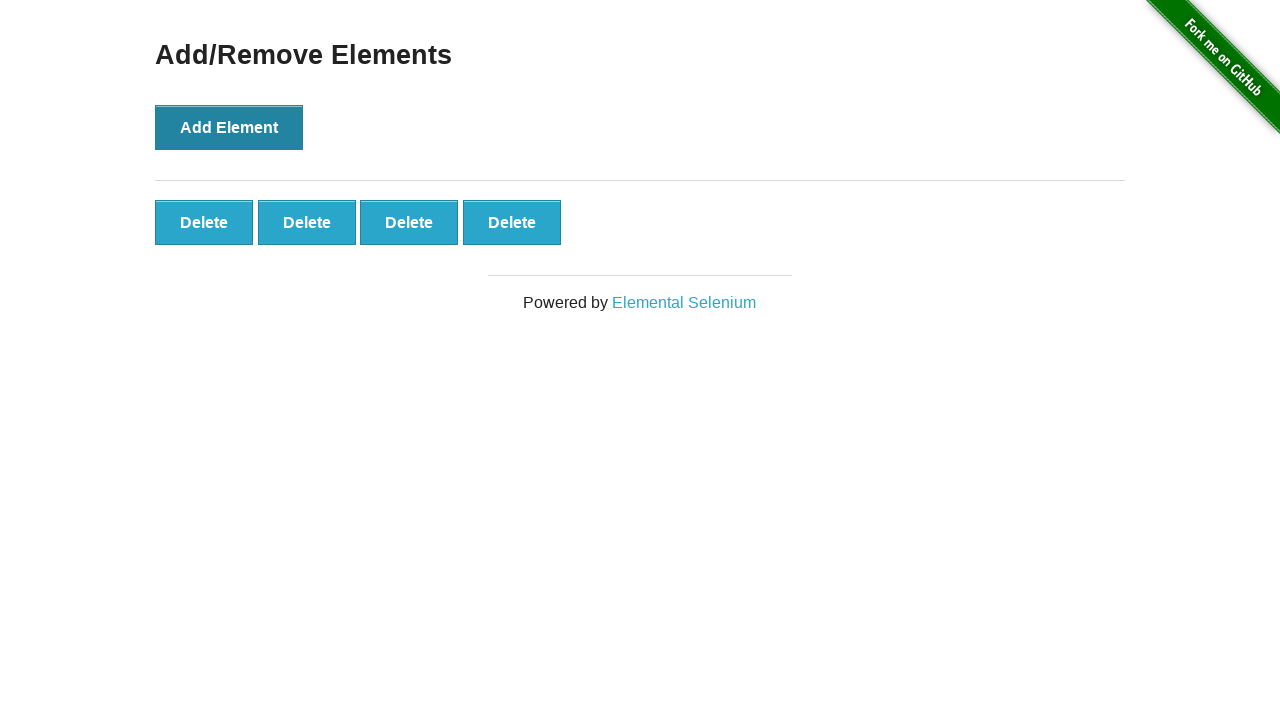

Clicked 'Add Element' button at (229, 127) on button:has-text('Add Element')
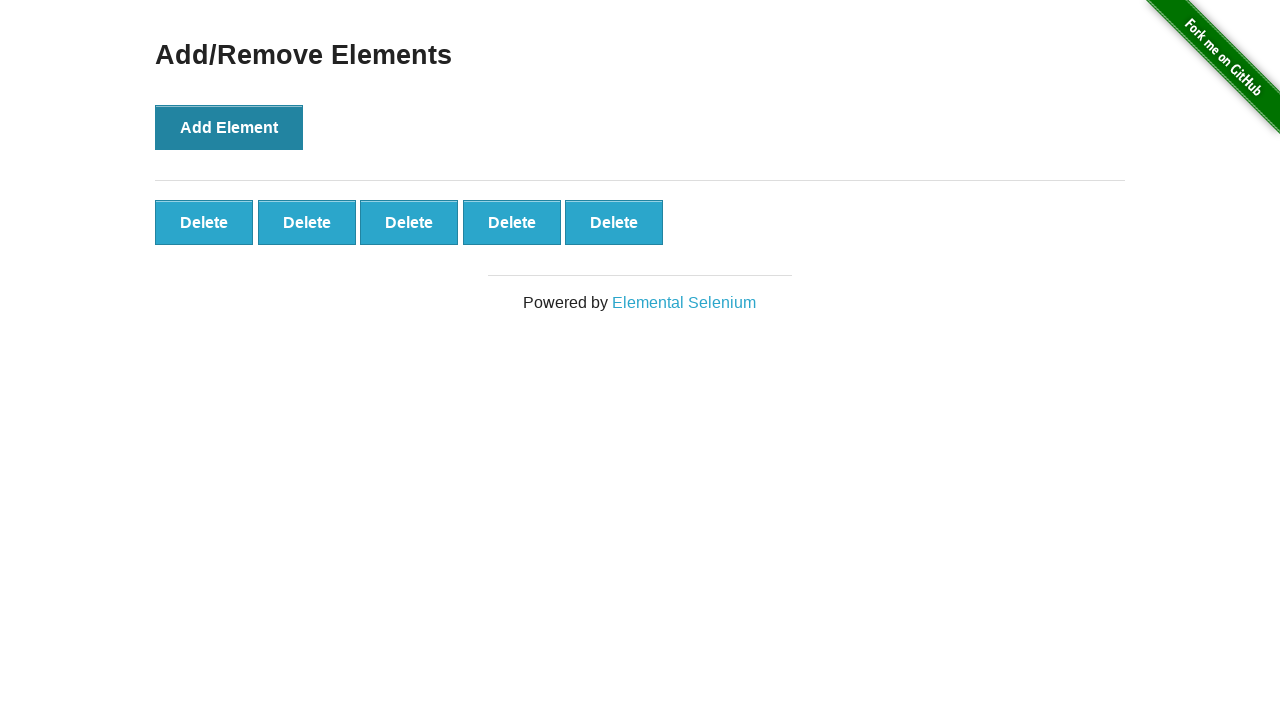

Delete button with class 'added-manually' loaded
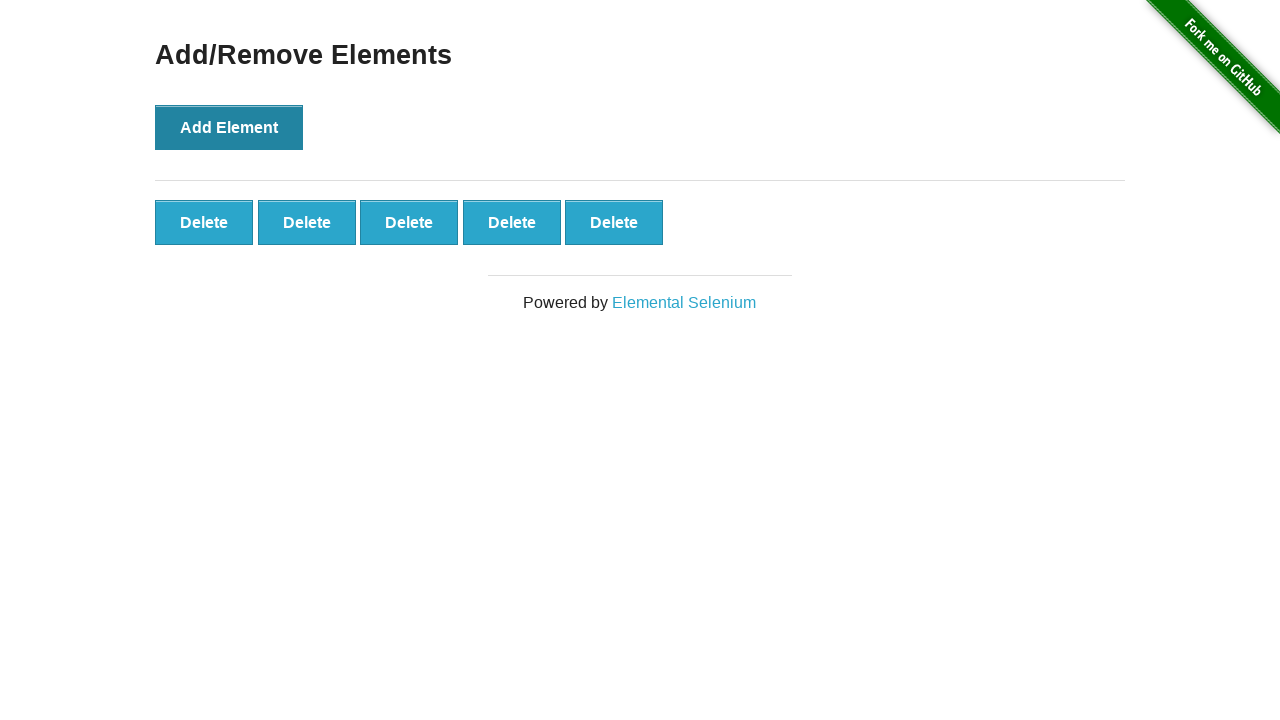

Located all delete buttons with class 'added-manually'
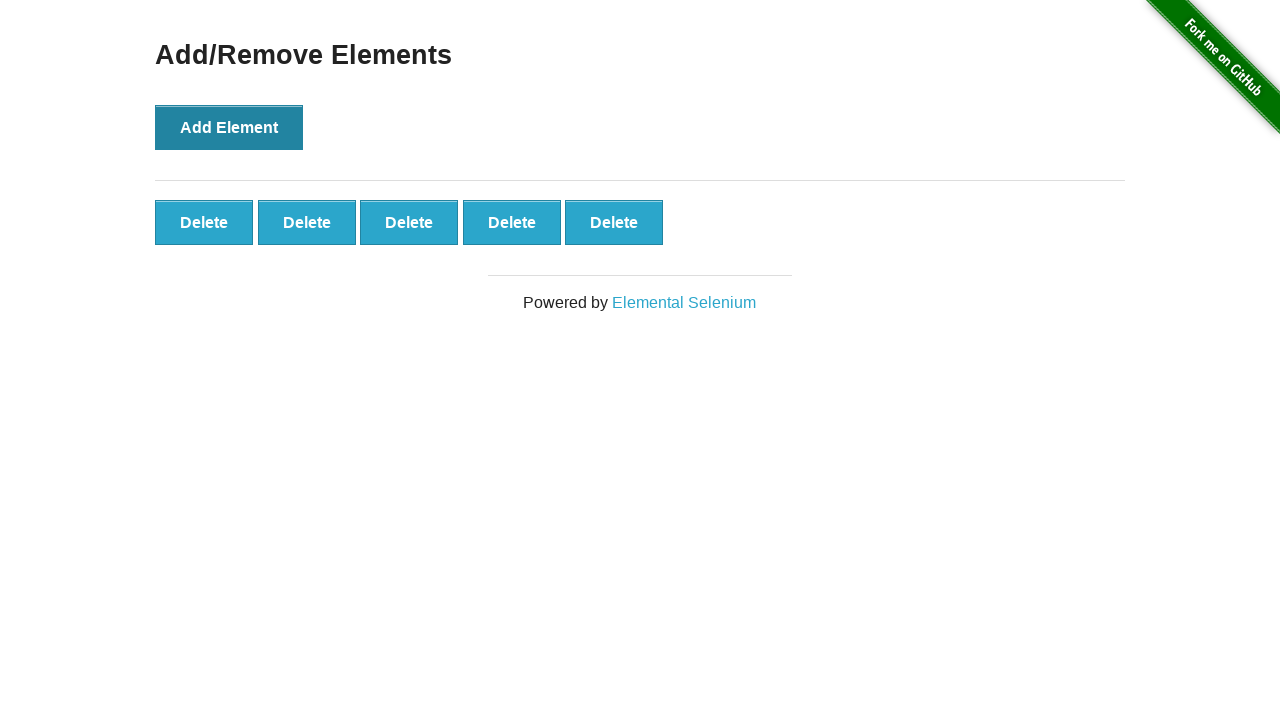

Verified that exactly 5 delete buttons are present
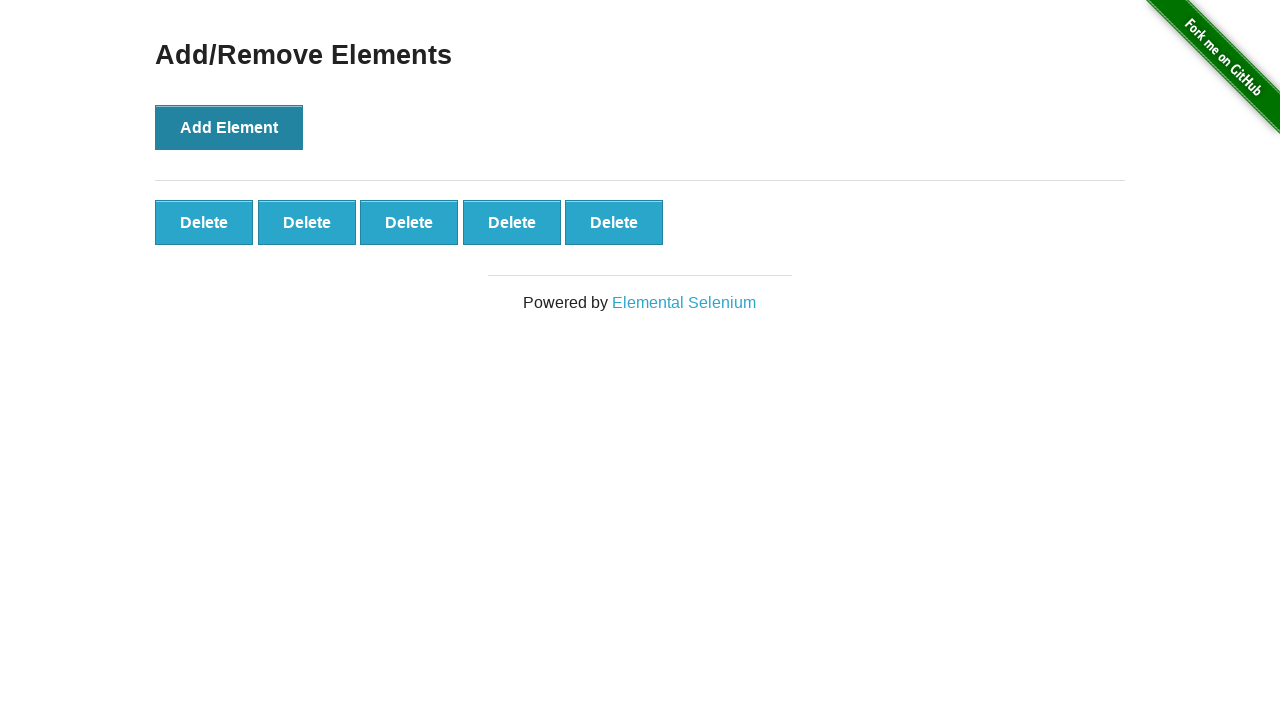

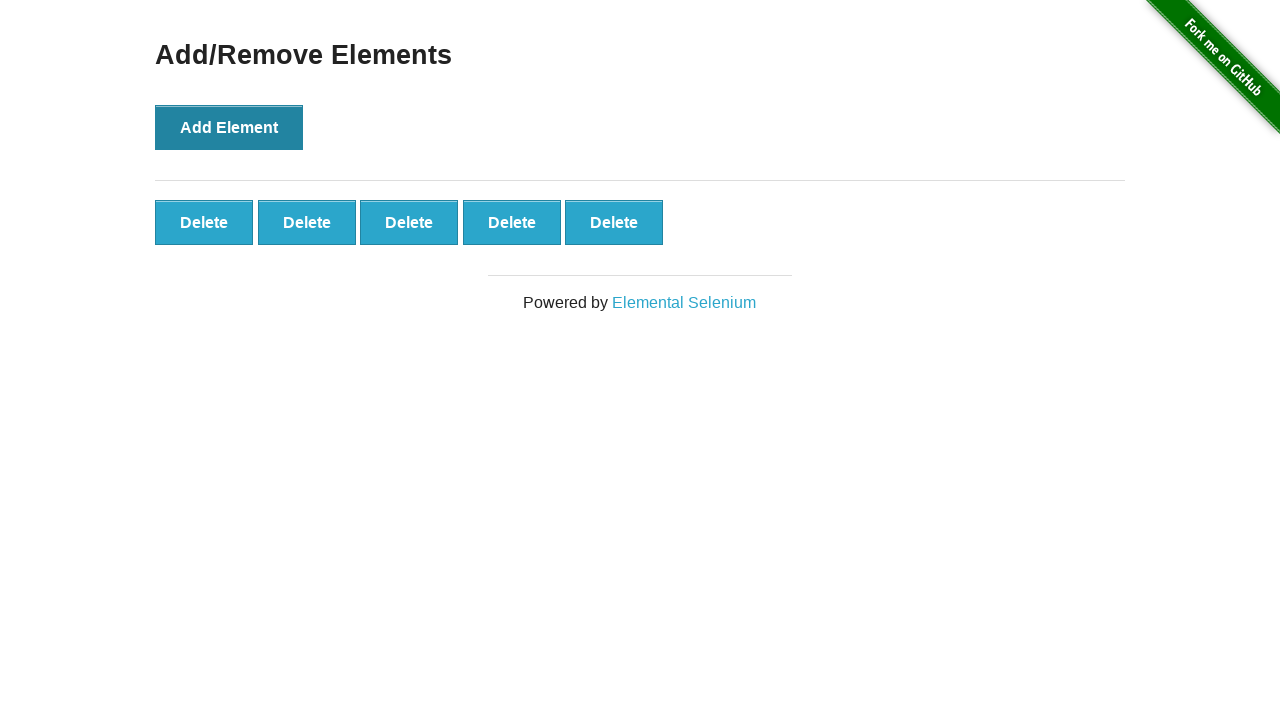